Tests navigation menu interaction by hovering over a parent menu item and clicking on a submenu item

Starting URL: https://www.spicejet.com/

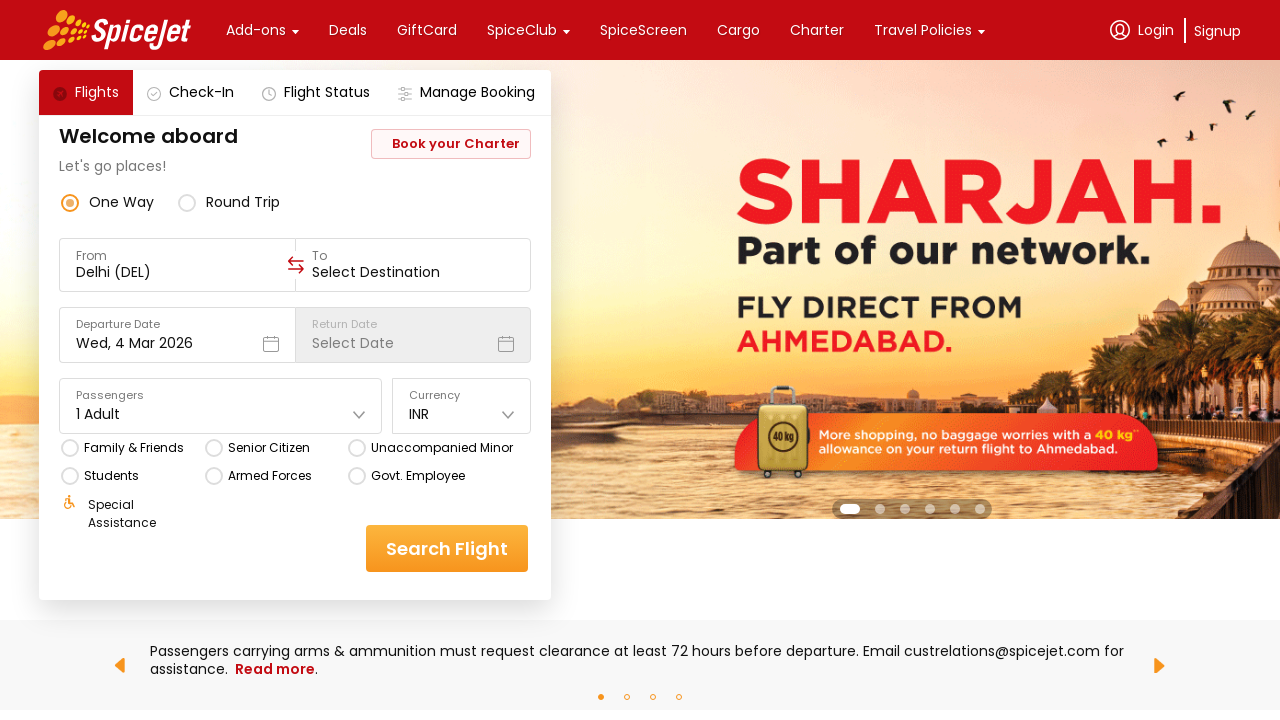

Hovered over Add-ons menu item to reveal submenu at (256, 30) on xpath=//div[text()='Add-ons']
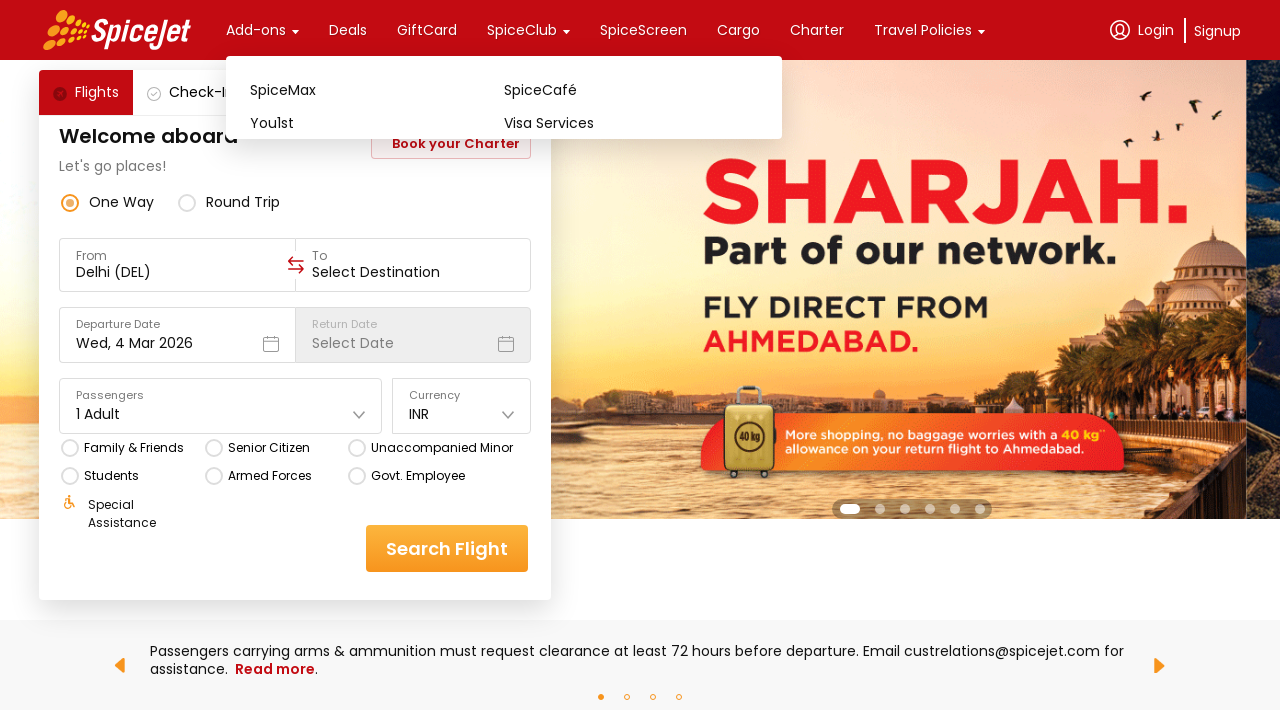

Waited for submenu to appear
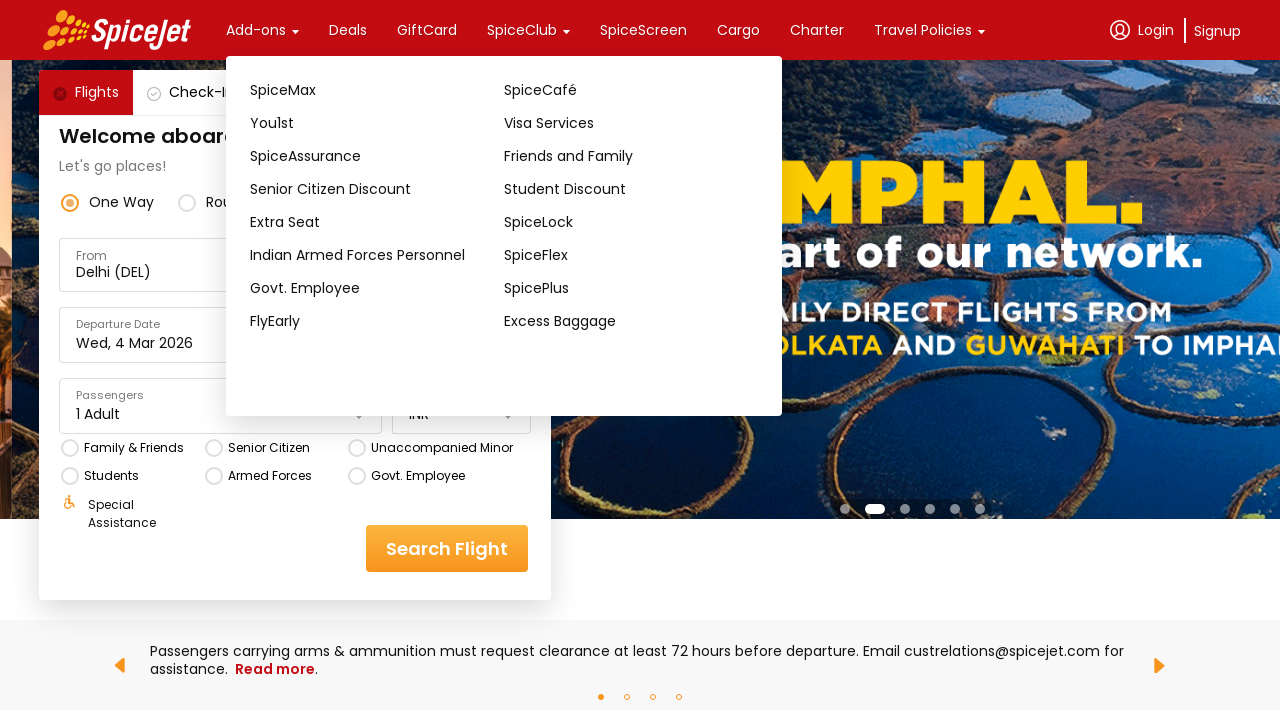

Clicked on Friends and Family submenu item at (631, 156) on xpath=//div[text()='Friends and Family']
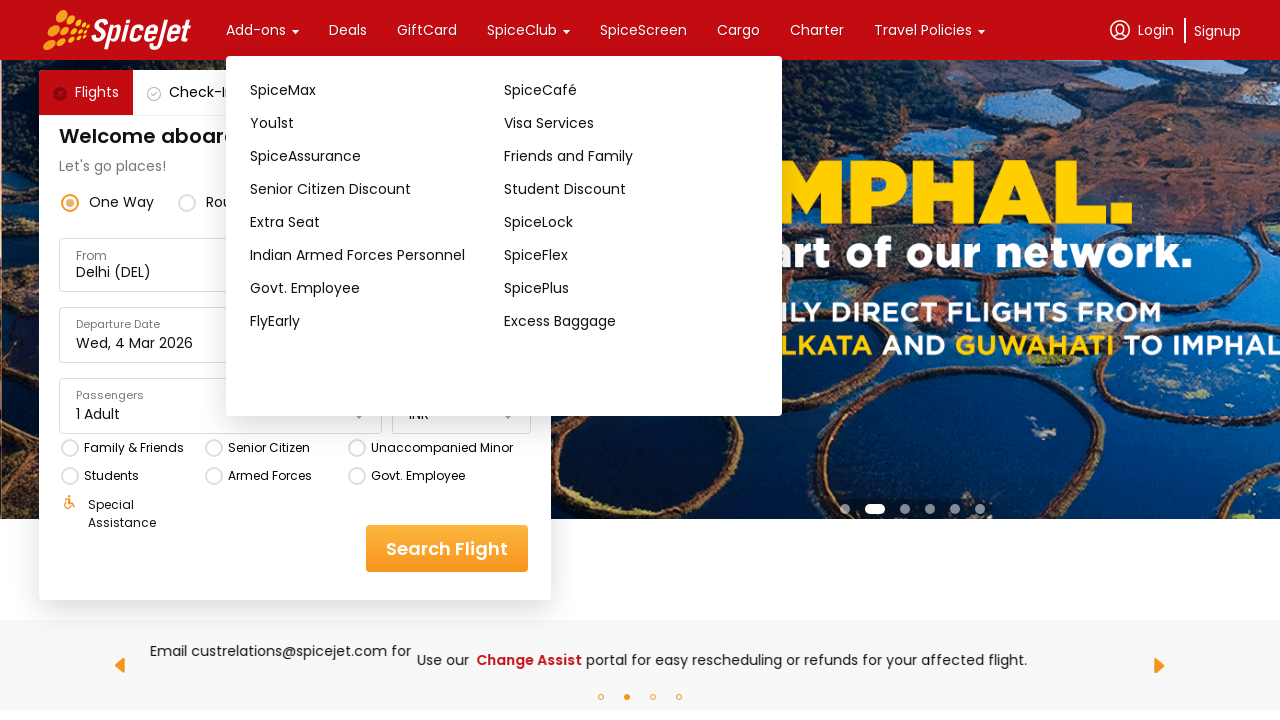

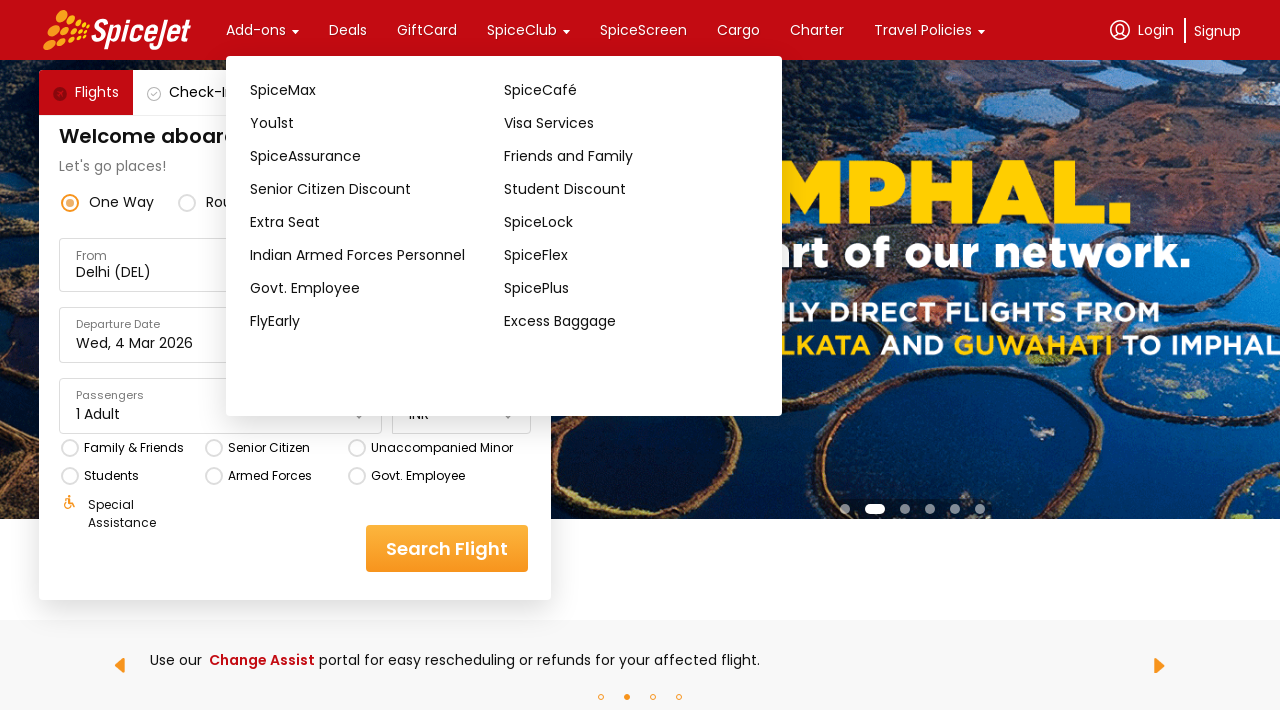